Tests shadow DOM interaction by generating a GUID, verifying its length, copying to clipboard, and verifying clipboard content matches

Starting URL: http://uitestingplayground.com/shadowdom

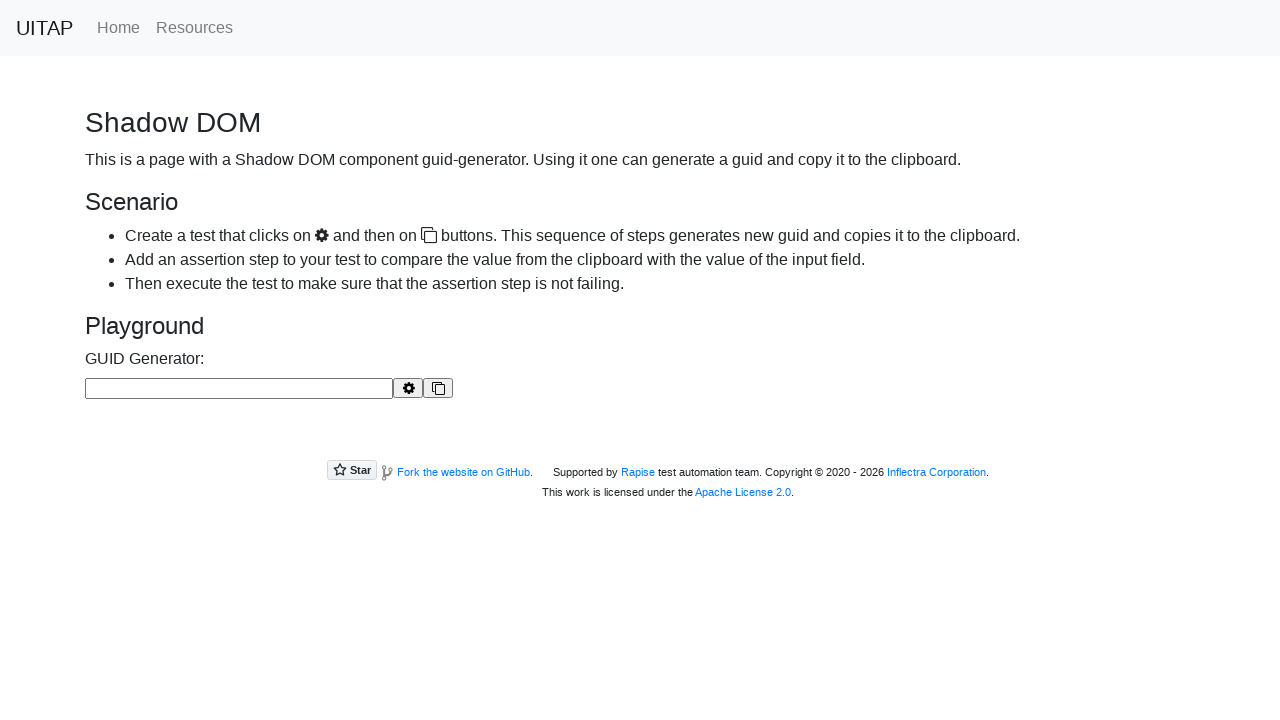

Granted clipboard read and write permissions
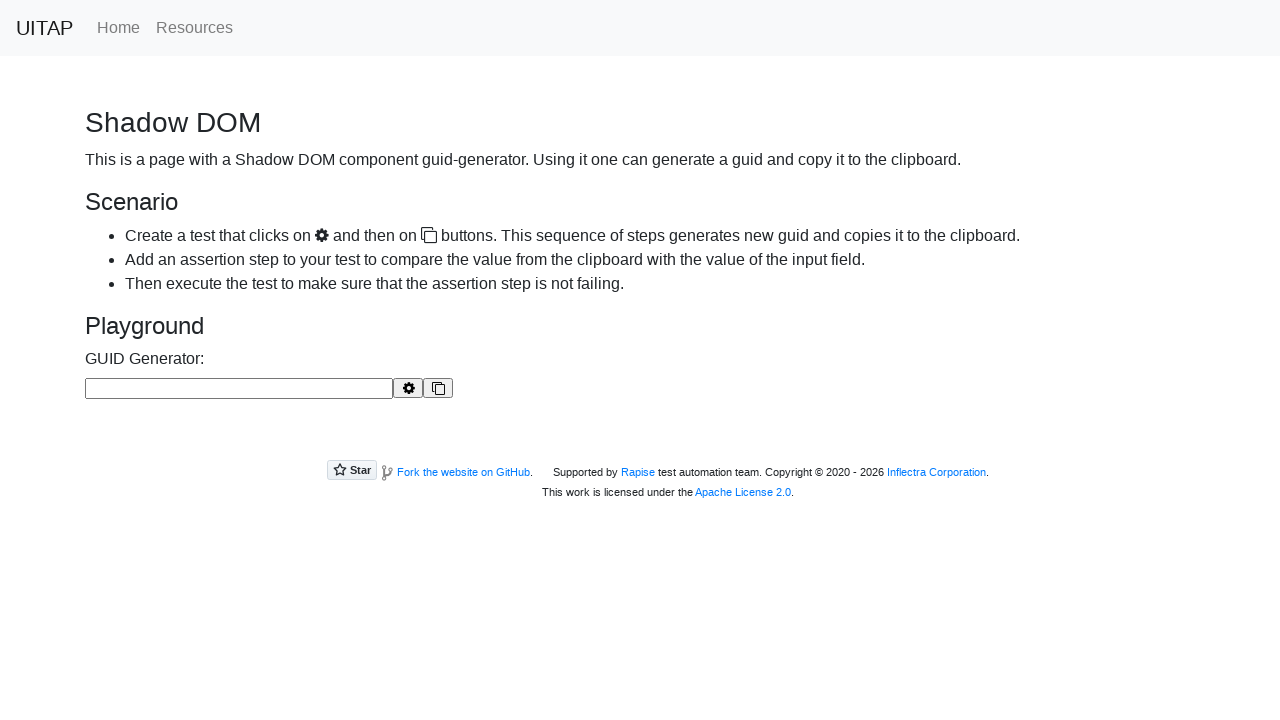

Clicked generate button to create GUID at (408, 388) on #buttonGenerate
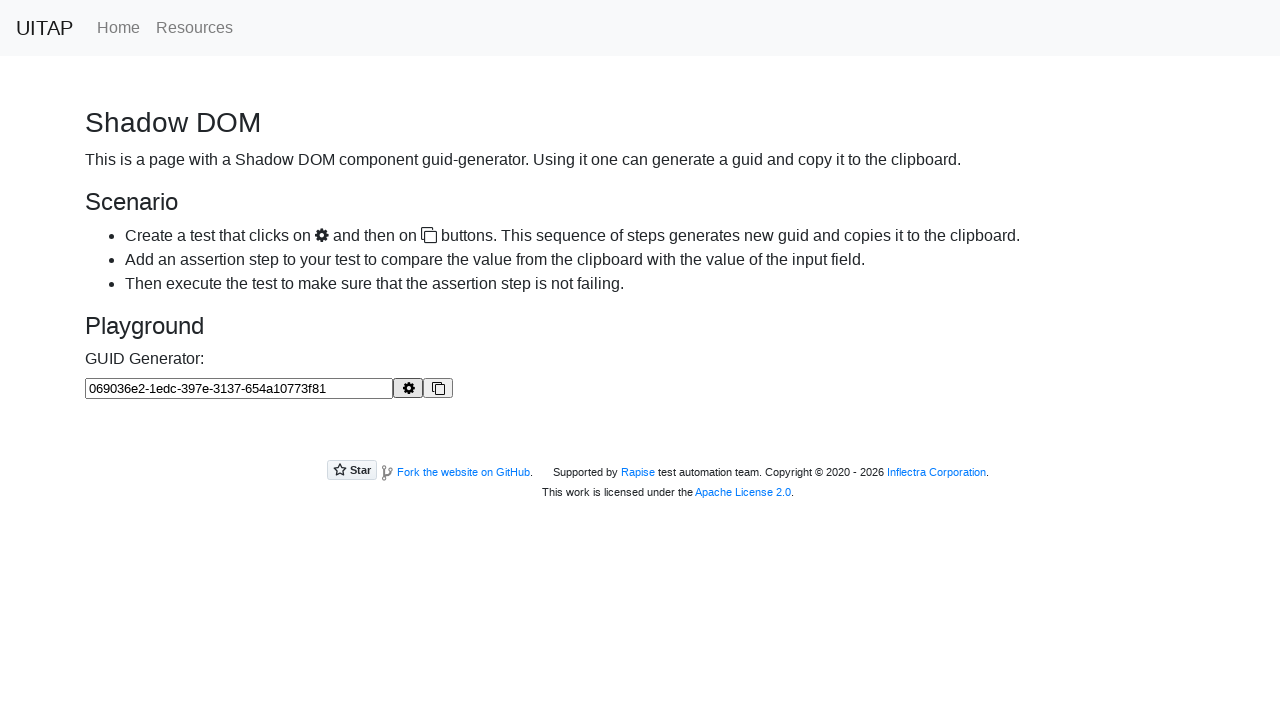

Retrieved generated GUID value: 069036e2-1edc-397e-3137-654a10773f81
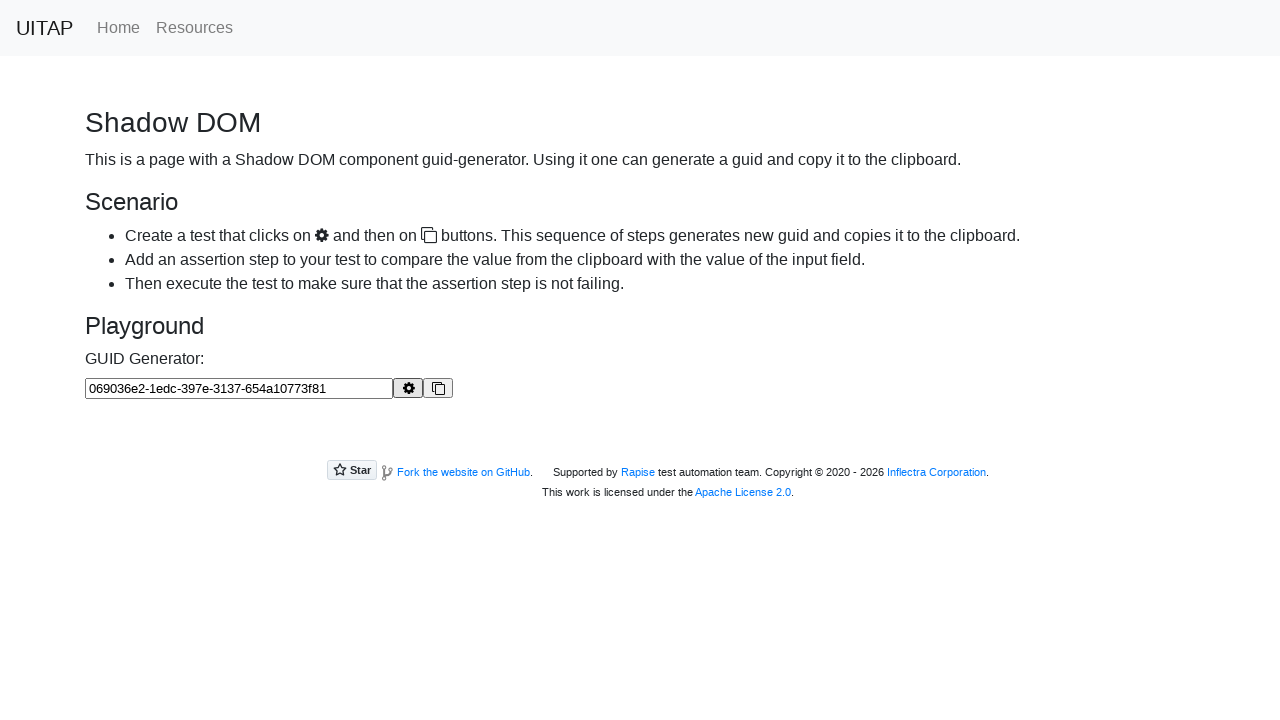

Clicked copy button to copy GUID to clipboard at (438, 388) on #buttonCopy
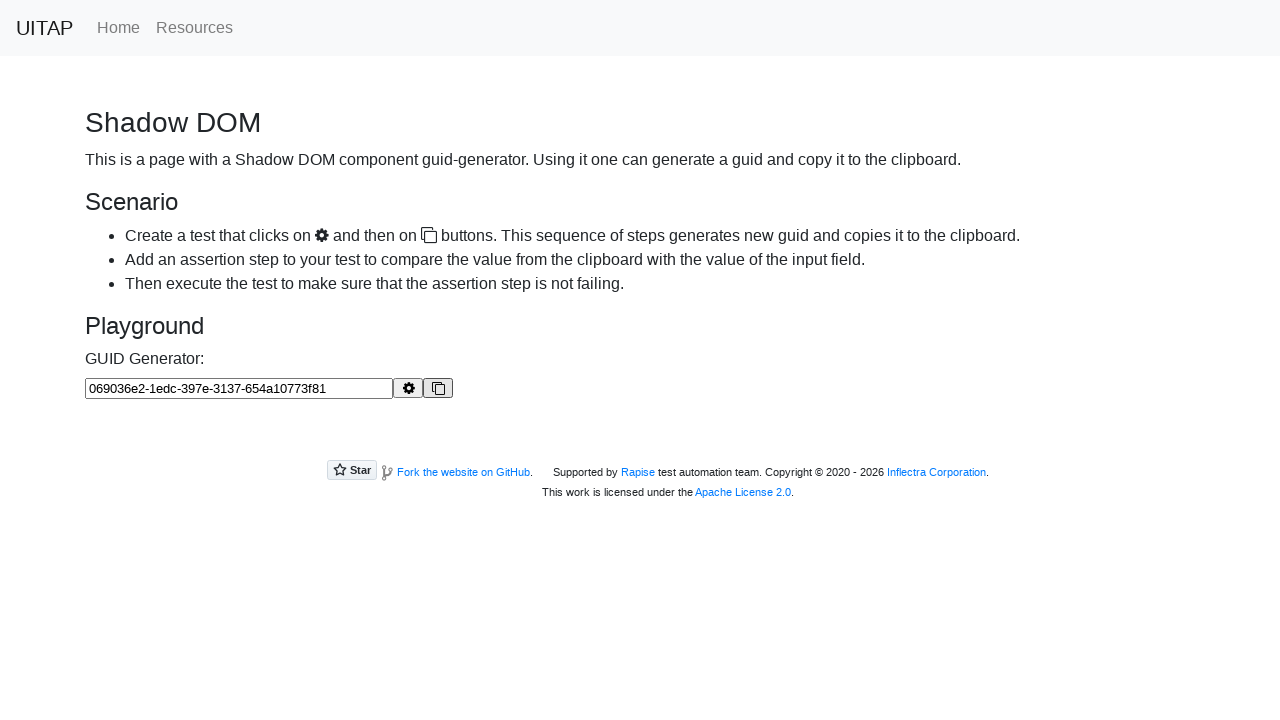

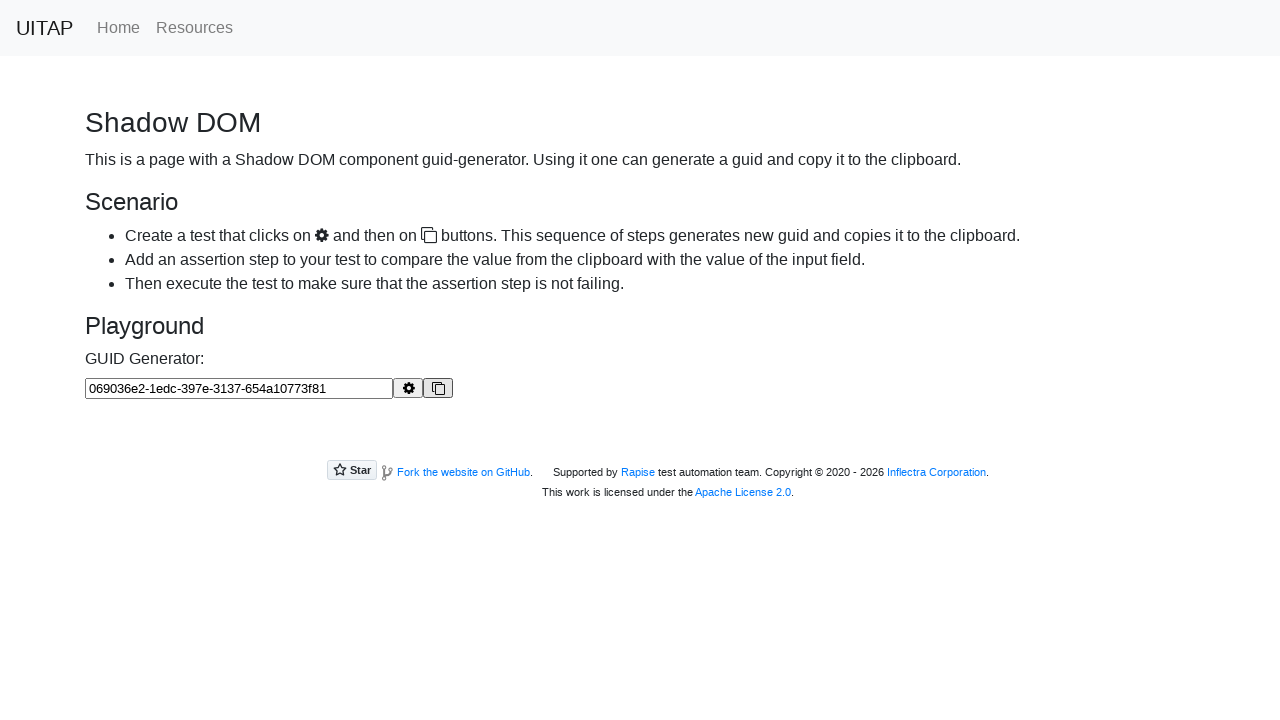